Tests the jQuery UI Datepicker widget by navigating to the demo page, clicking on the datepicker input, and interacting with the calendar navigation to select a date.

Starting URL: https://jqueryui.com/

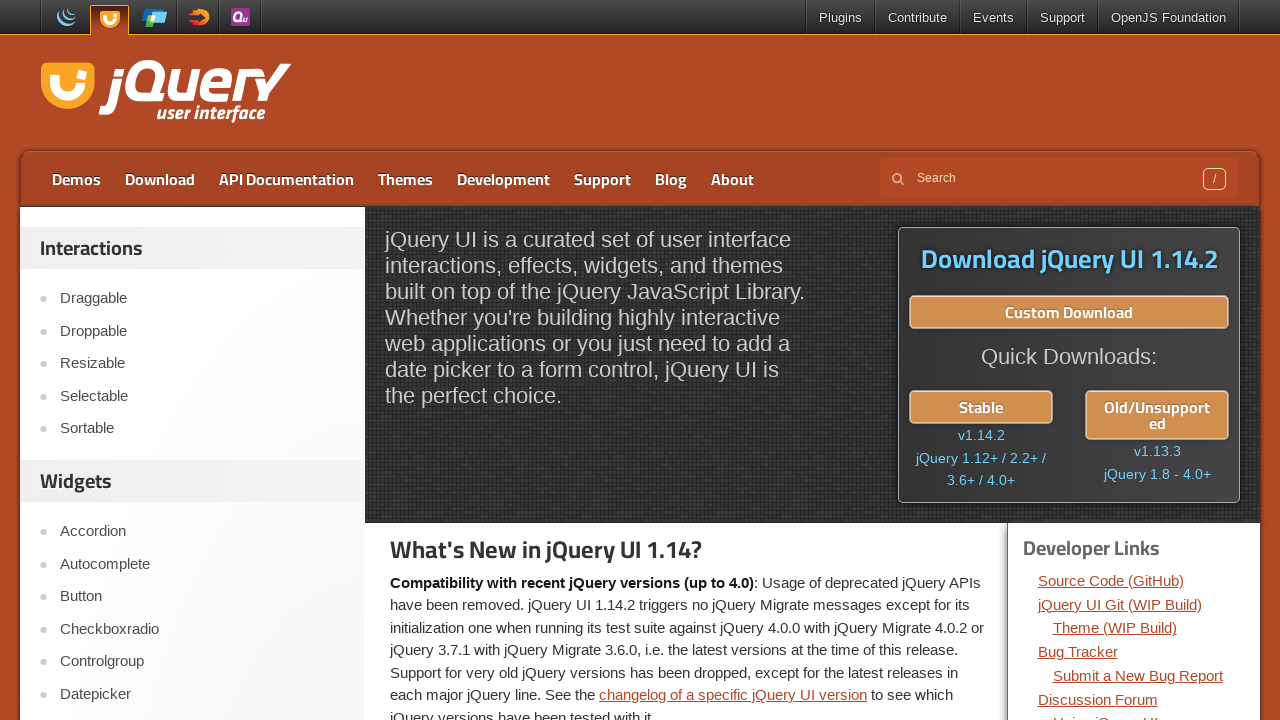

Clicked on the Datepicker link in navigation at (202, 694) on a:text('Datepicker')
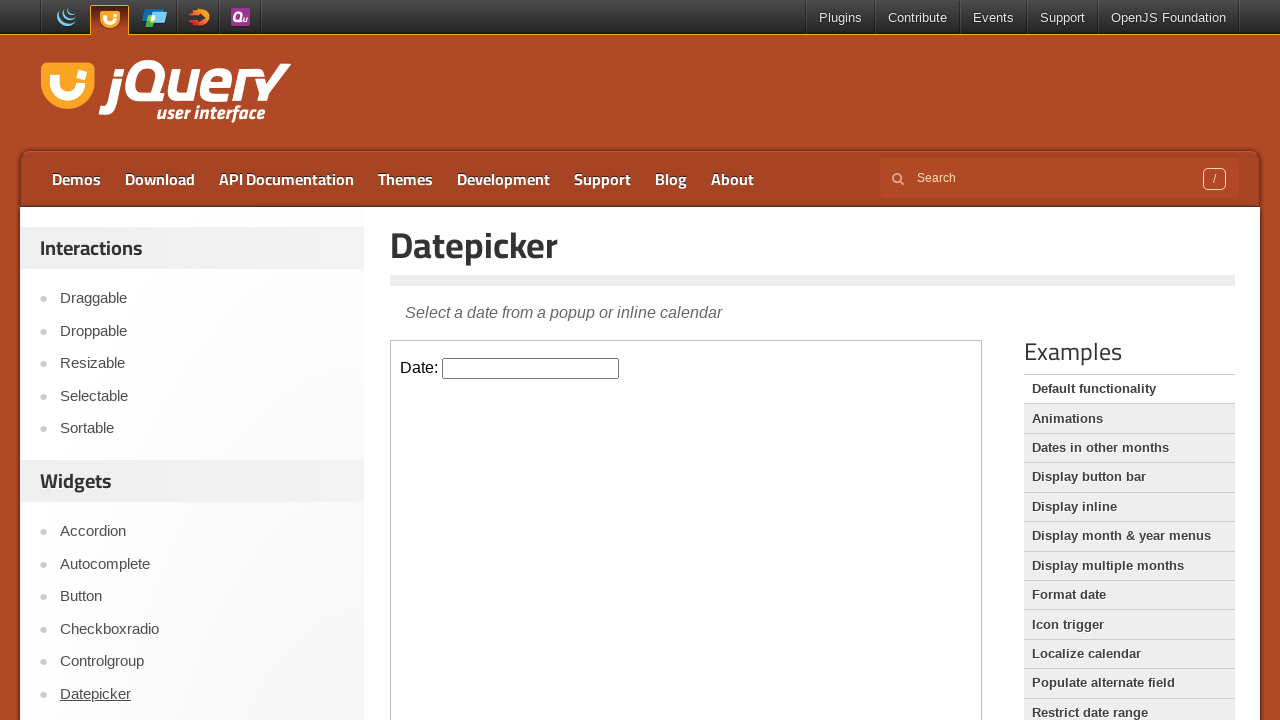

Located the iframe containing the datepicker demo
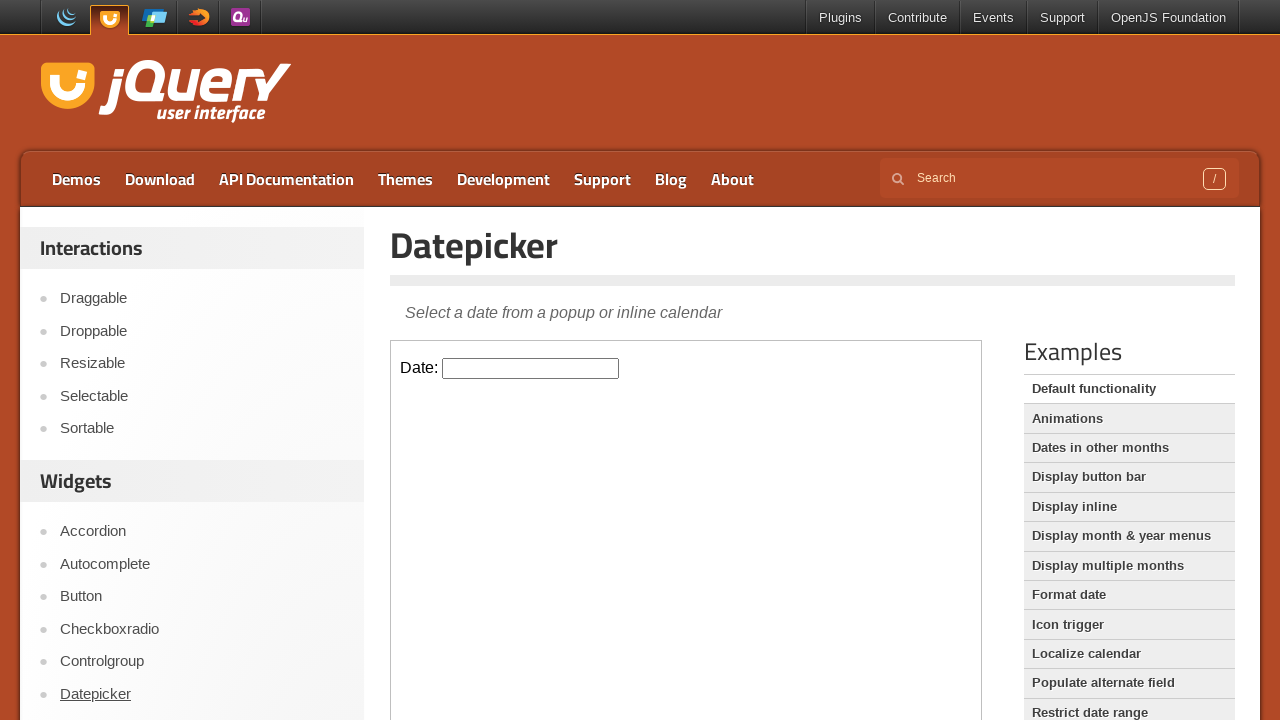

Clicked on the datepicker input field to open the calendar at (531, 368) on #content iframe >> internal:control=enter-frame >> #datepicker
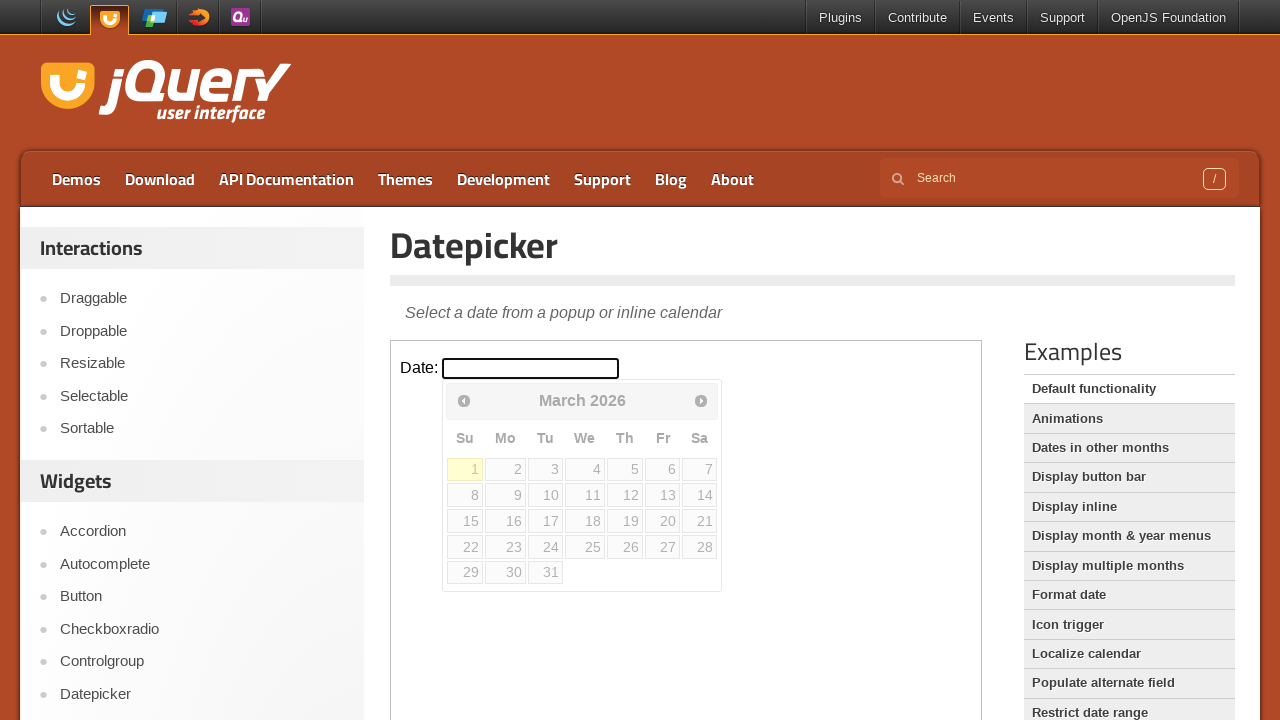

Clicked the next month button to navigate forward in the calendar at (701, 400) on #content iframe >> internal:control=enter-frame >> #ui-datepicker-div .ui-datepi
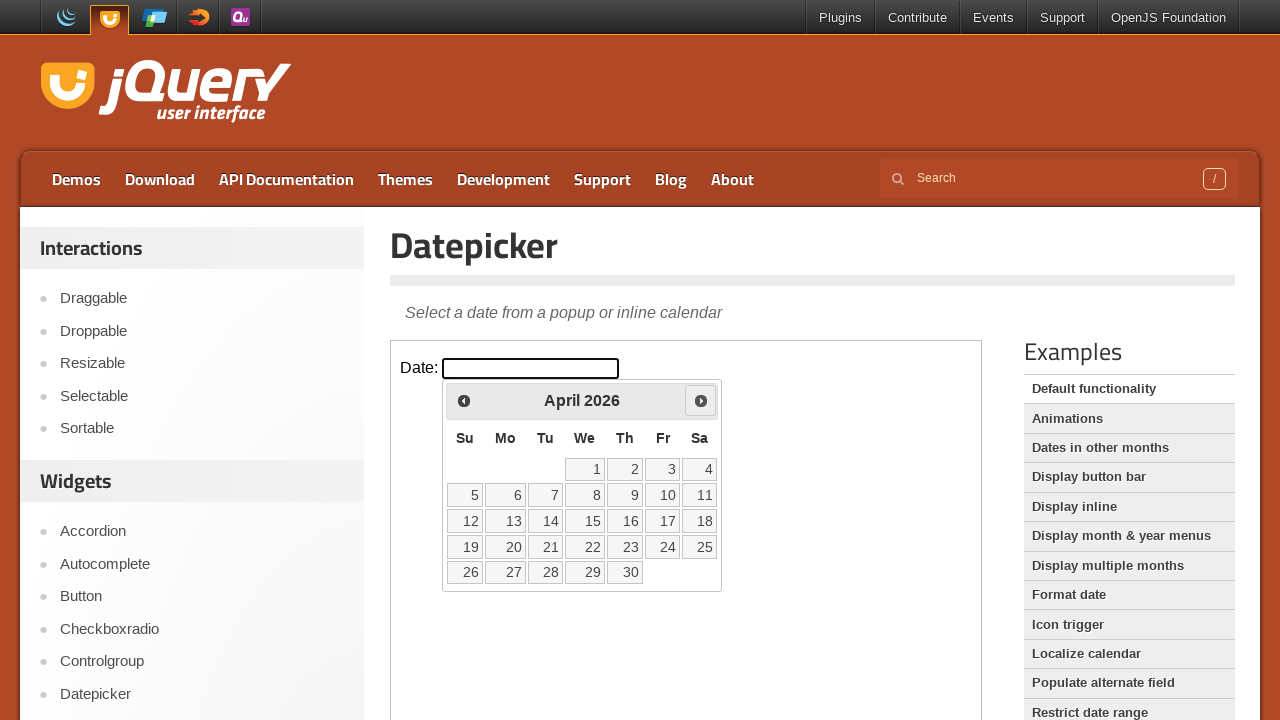

Waited for calendar to update after month navigation
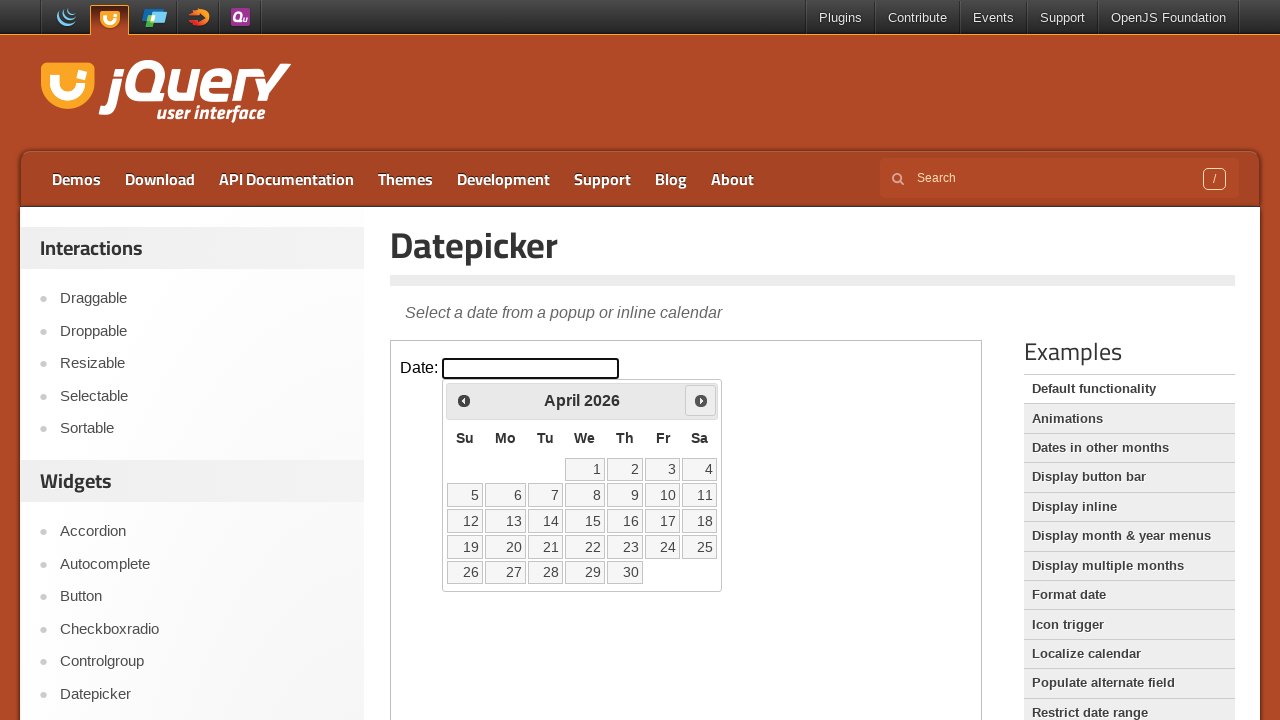

Selected day 10 from the calendar at (663, 495) on #content iframe >> internal:control=enter-frame >> #ui-datepicker-div table tbod
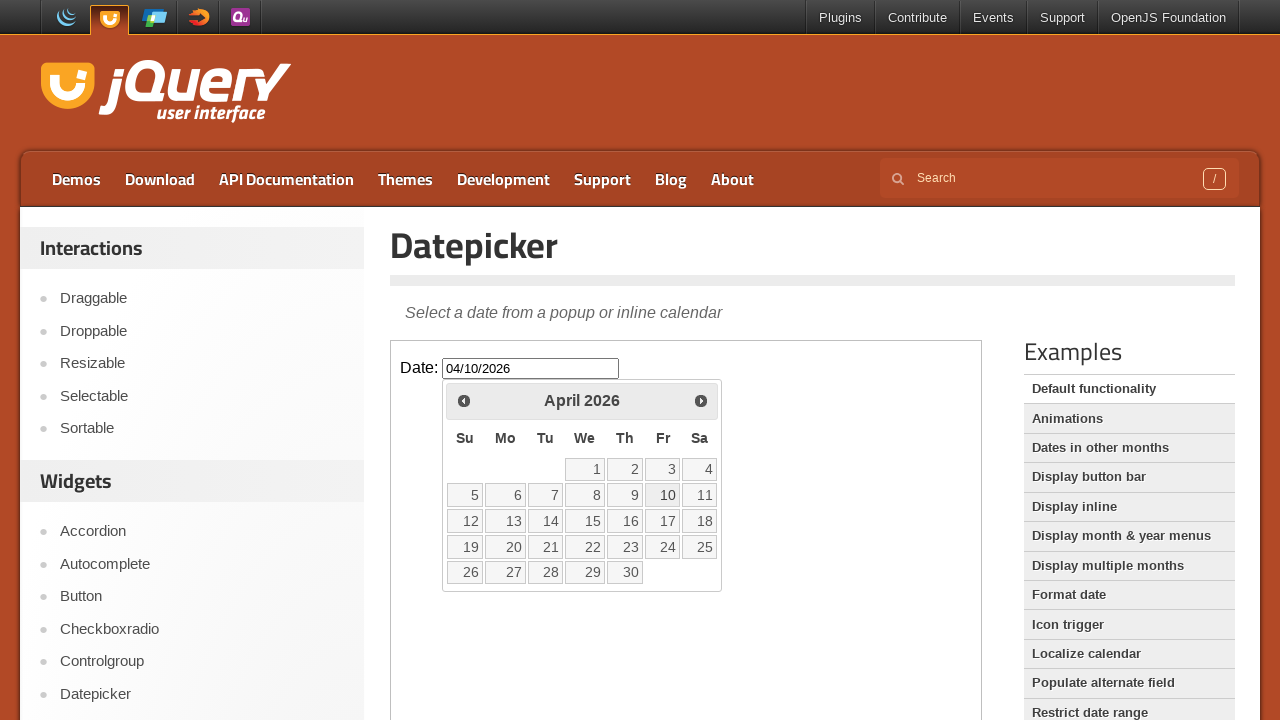

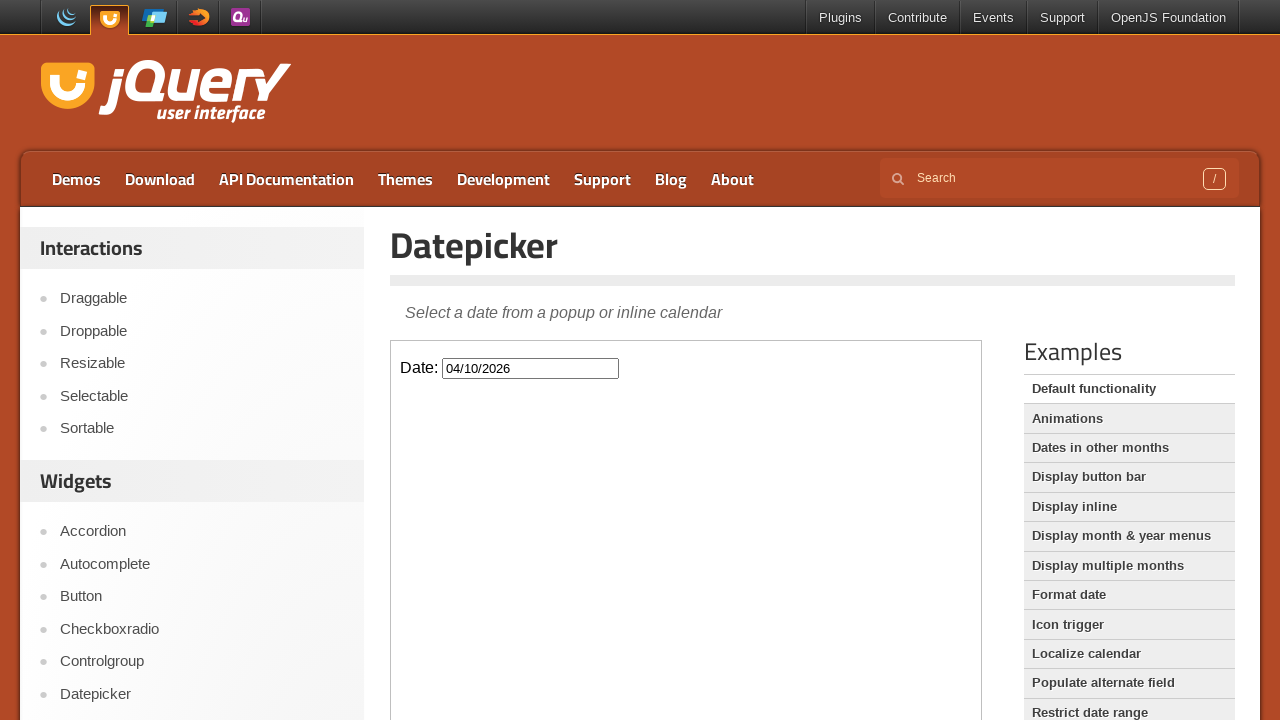